Tests login failure scenario by entering invalid credentials and verifying the error message is displayed

Starting URL: https://www.saucedemo.com/

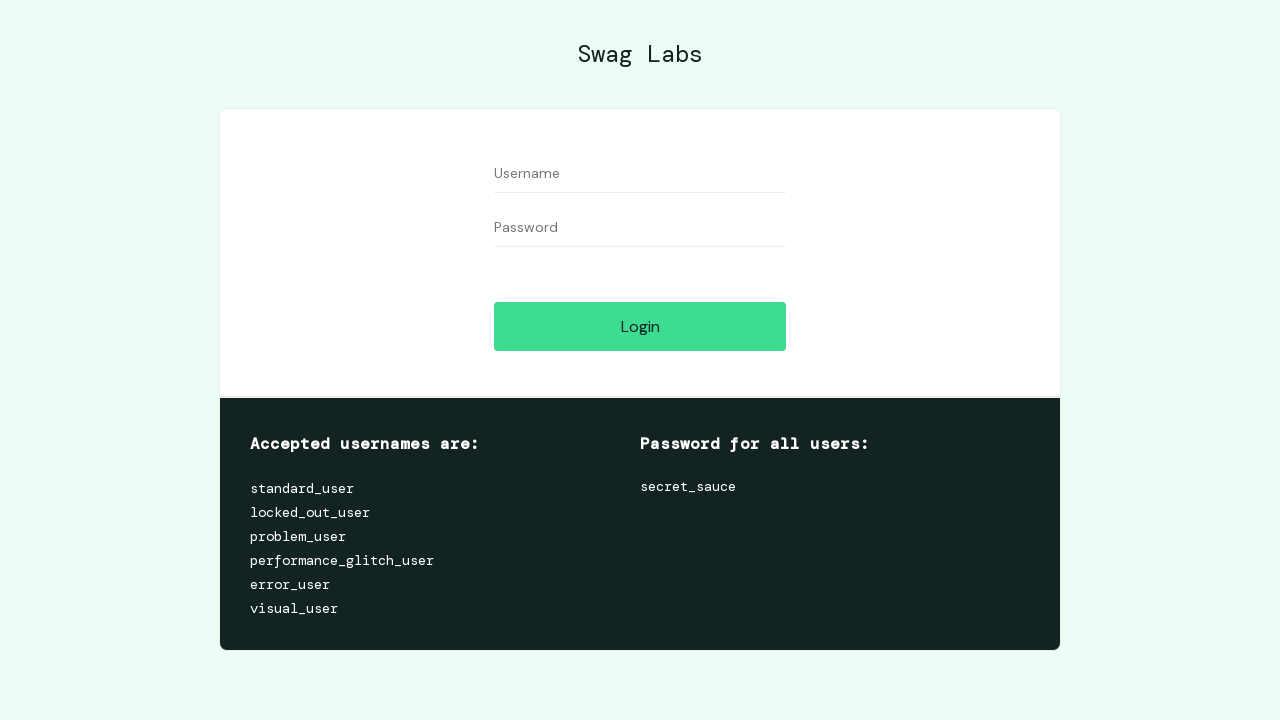

Filled username field with invalid username 'wrong_user' on #user-name
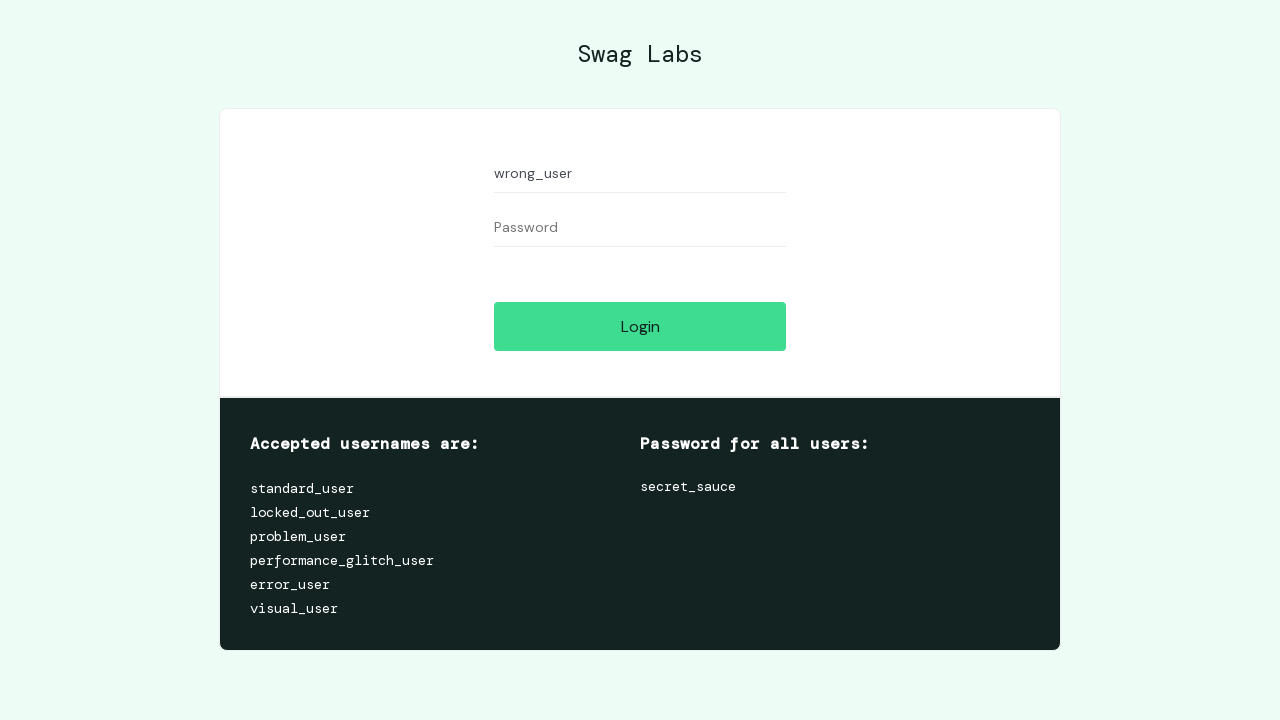

Filled password field with 'secret_sauce' on #password
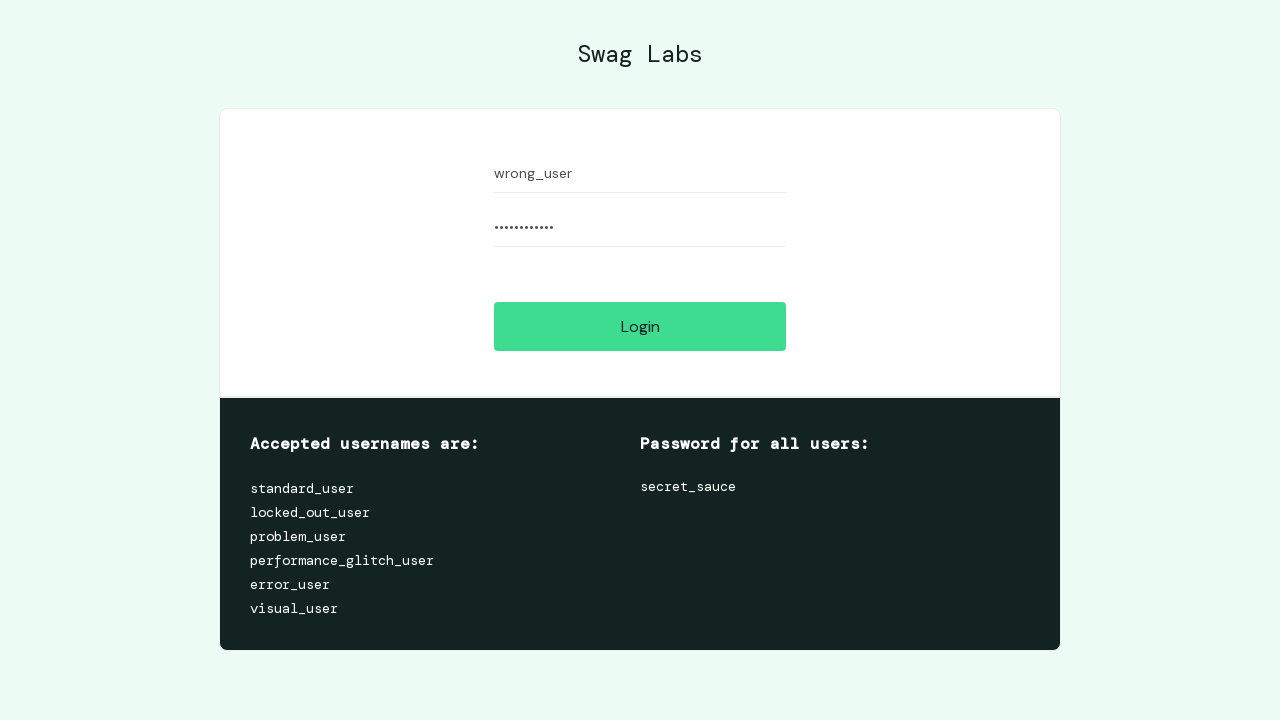

Clicked login button at (640, 326) on #login-button
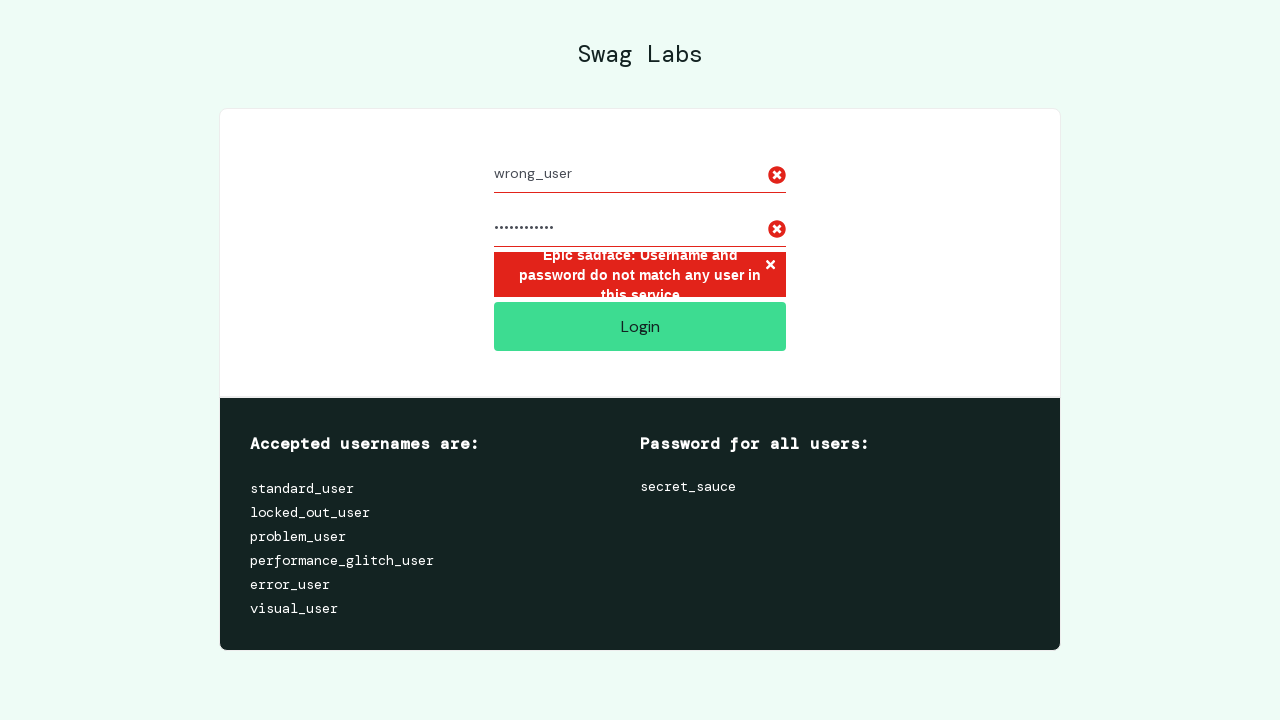

Error message element appeared and loaded
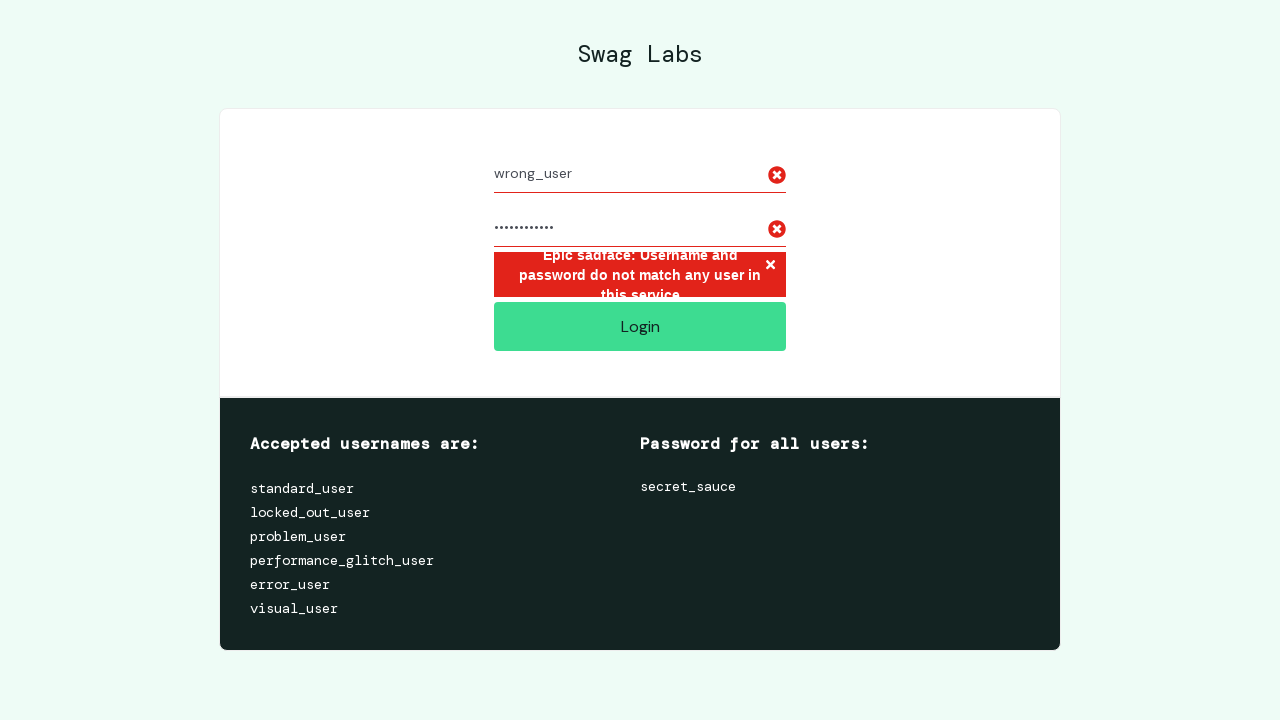

Verified error message contains expected text about invalid credentials
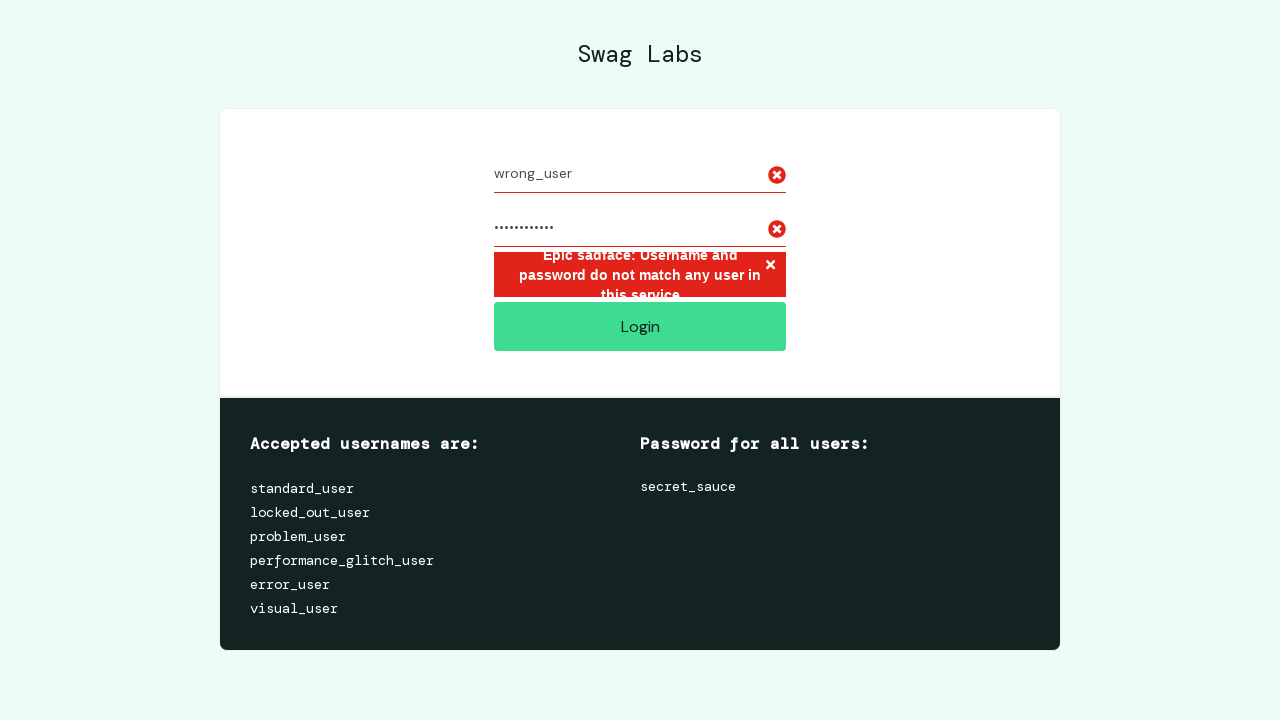

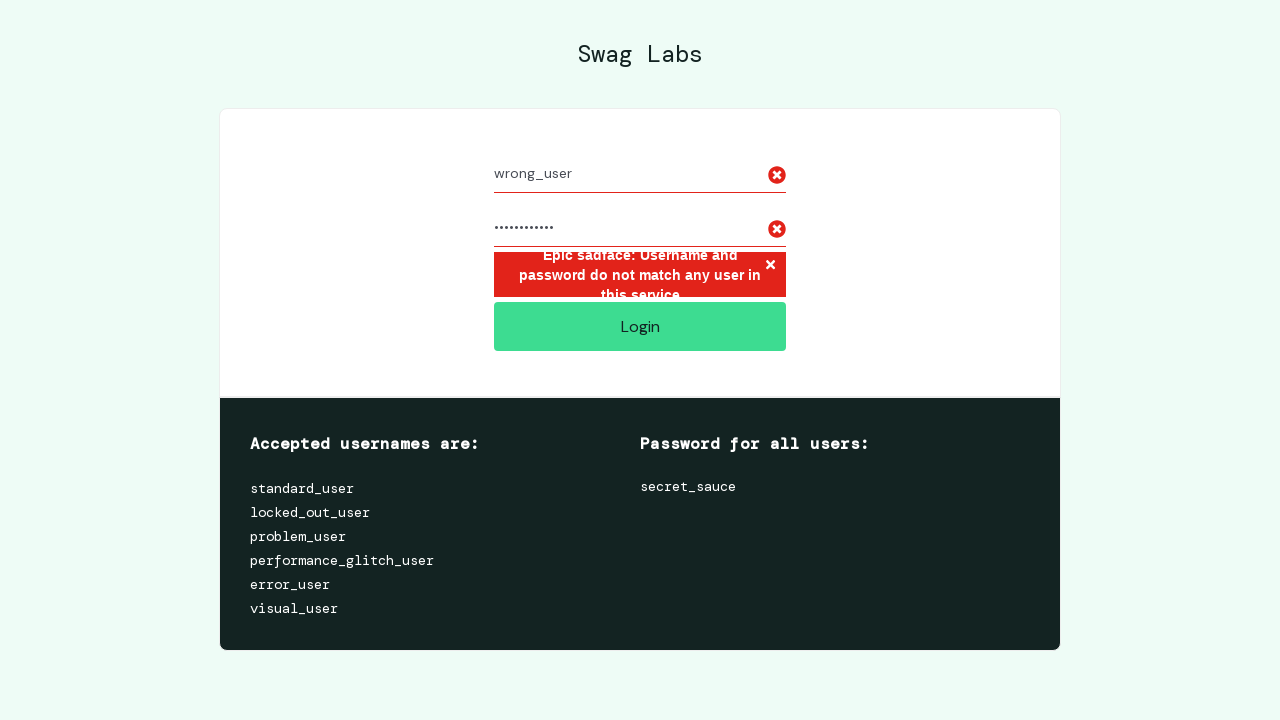